Opens a Wixsite page and verifies that the page heading contains the expected text "The Common guy"

Starting URL: https://shreyas18jan.wixsite.com/thecommonsite

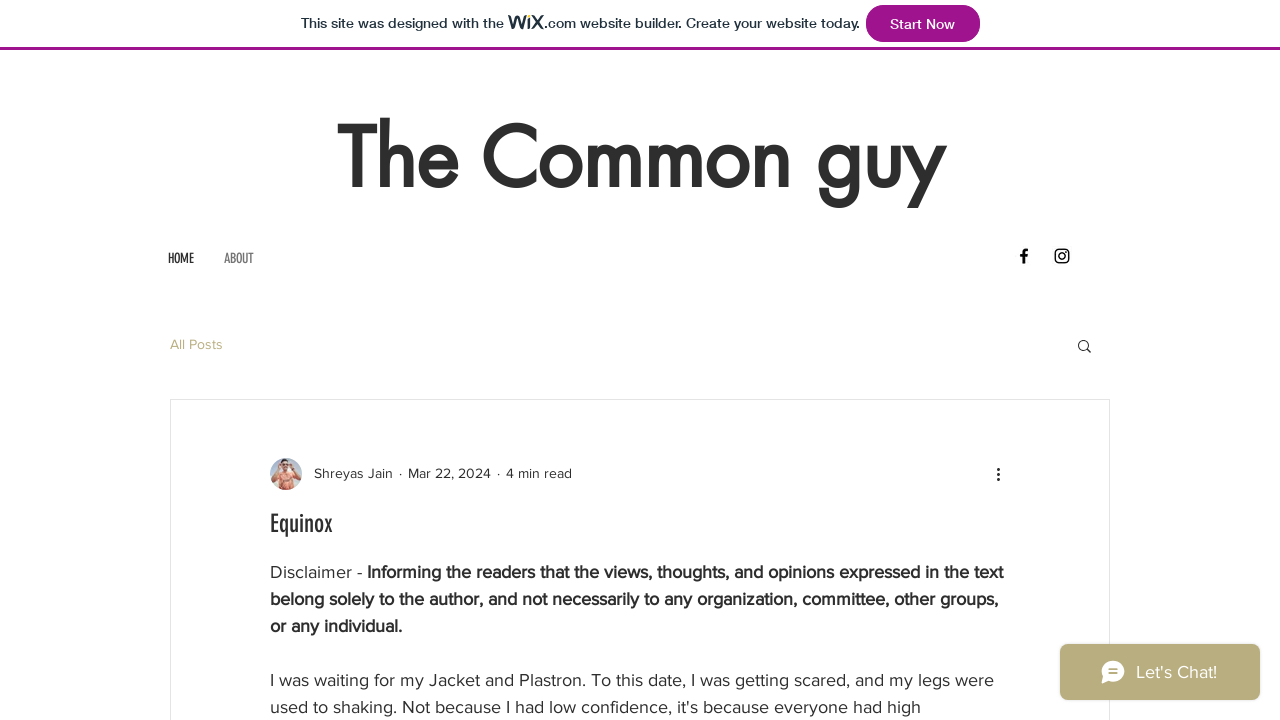

Navigated to Wixsite URL https://shreyas18jan.wixsite.com/thecommonsite
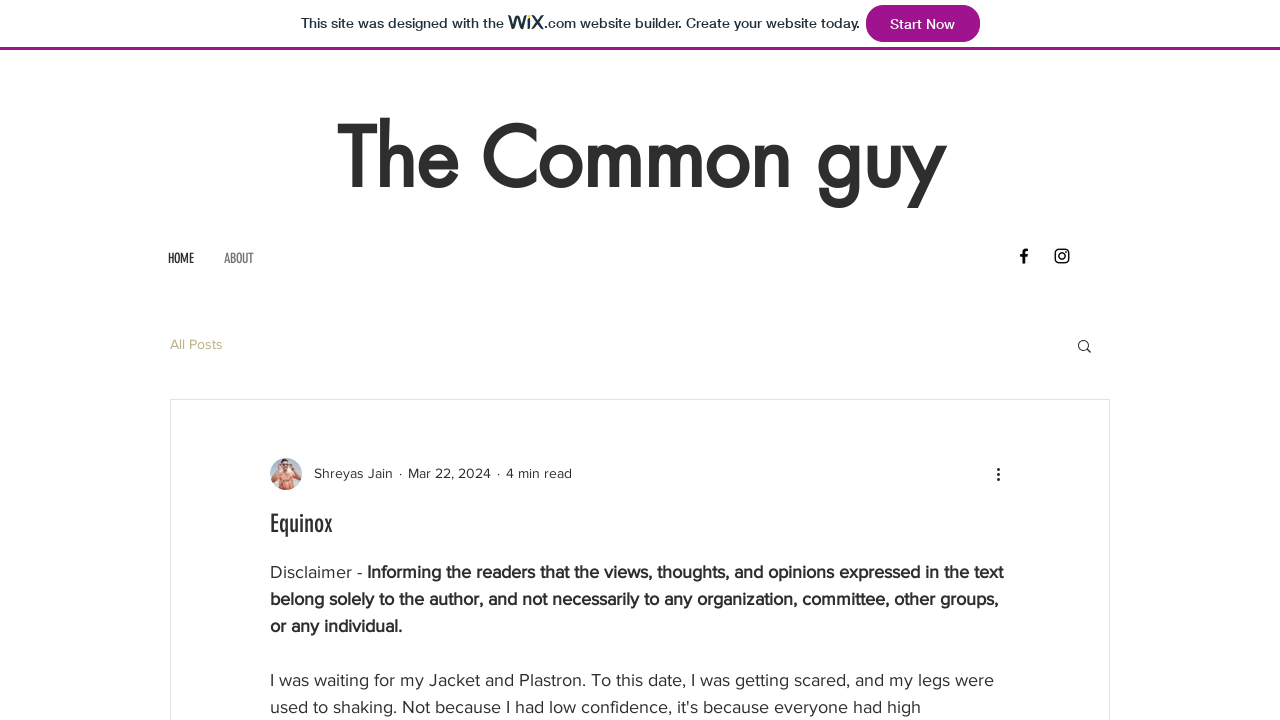

Page heading element loaded and is visible
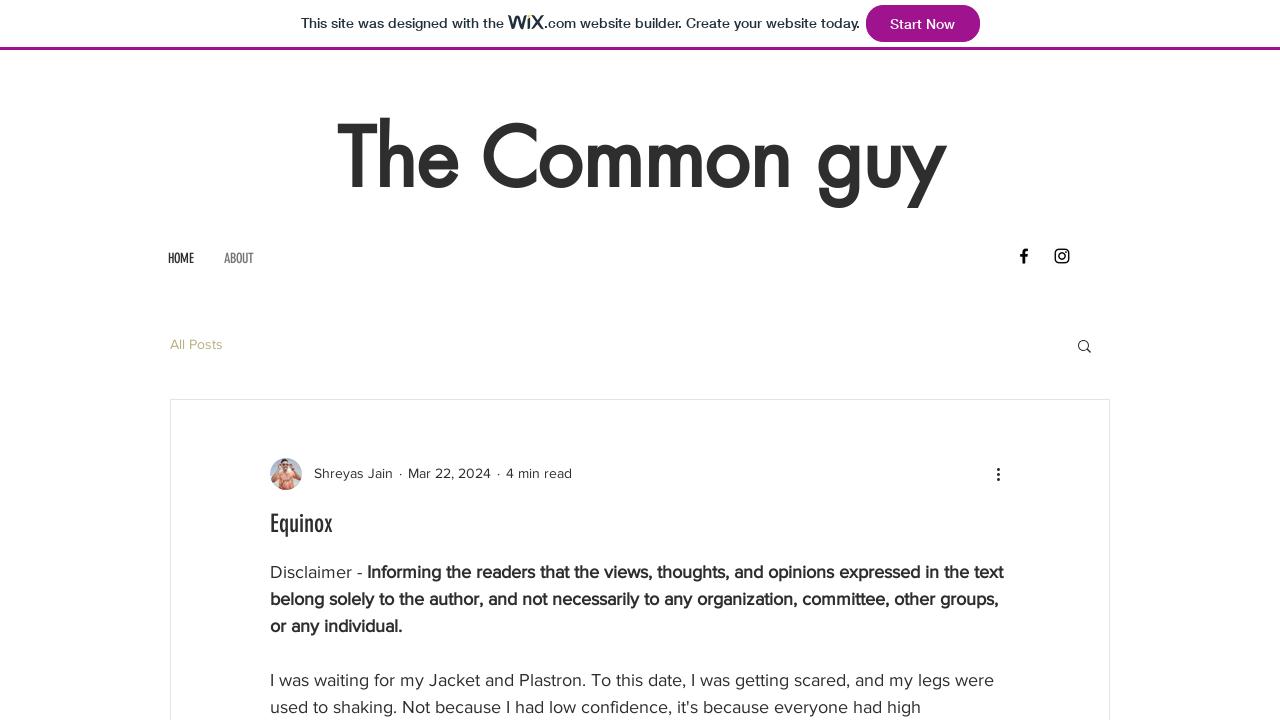

Verified page heading contains expected text 'The Common guy'
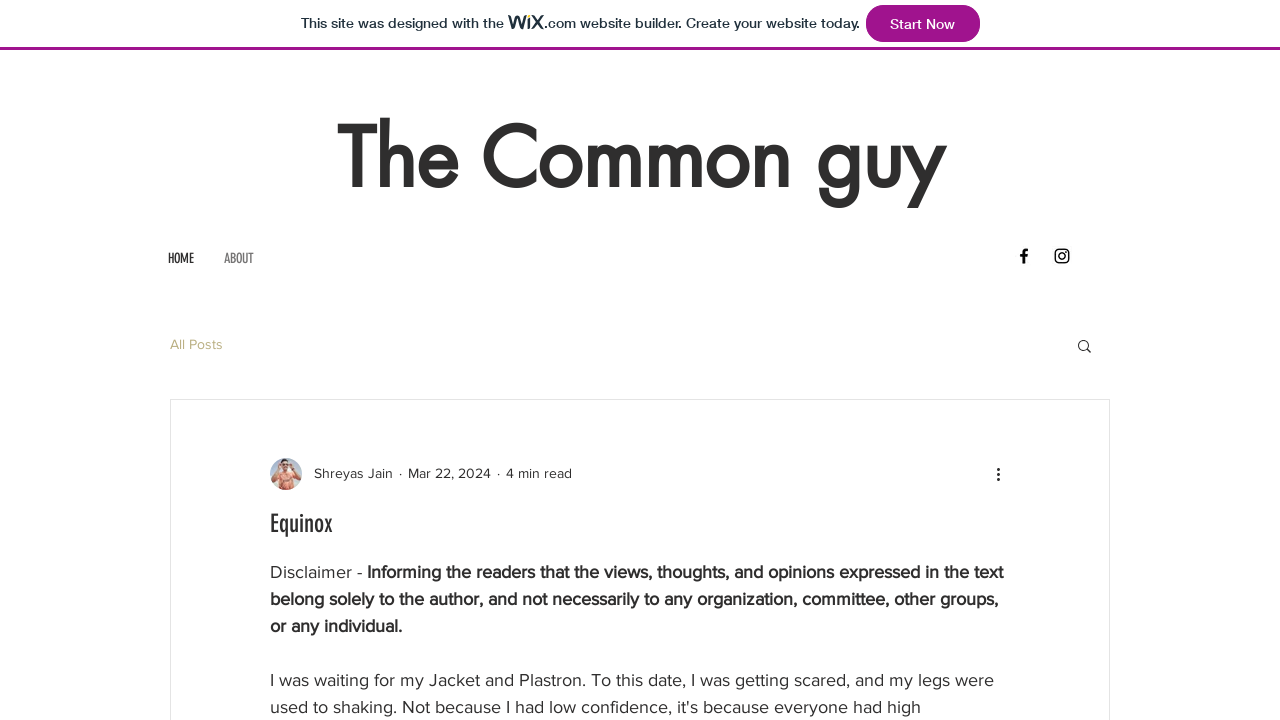

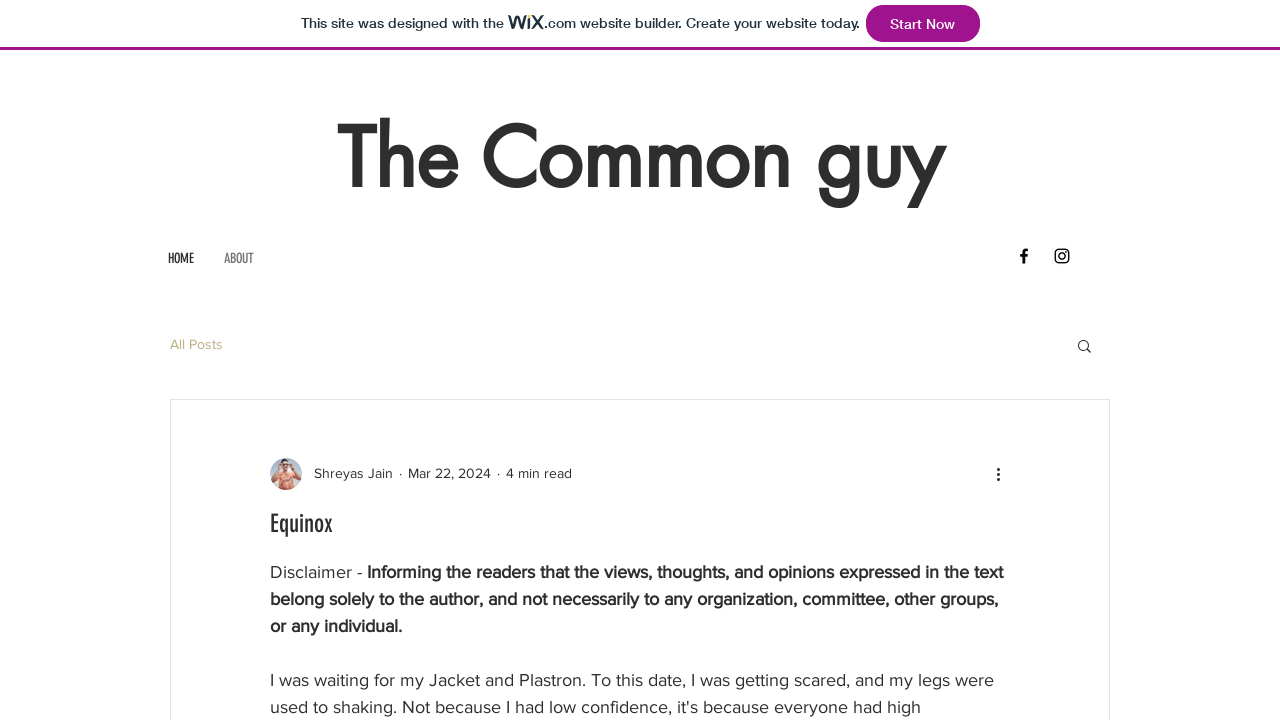